Tests basic click functionality by clicking a button and verifying that a success message is displayed

Starting URL: https://softwaretestingpro.github.io/Automation/Beginner/B-1.01-Click.html

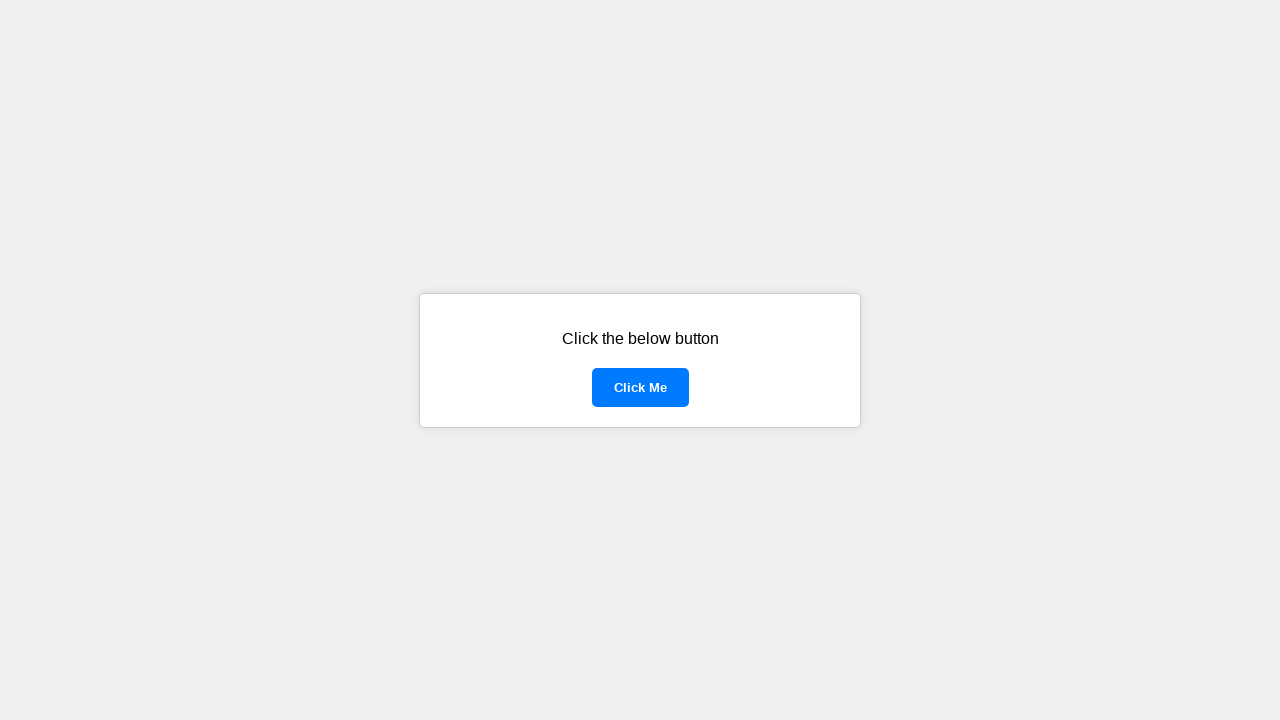

Clicked the button with ID 'clickButton' at (640, 387) on #clickButton
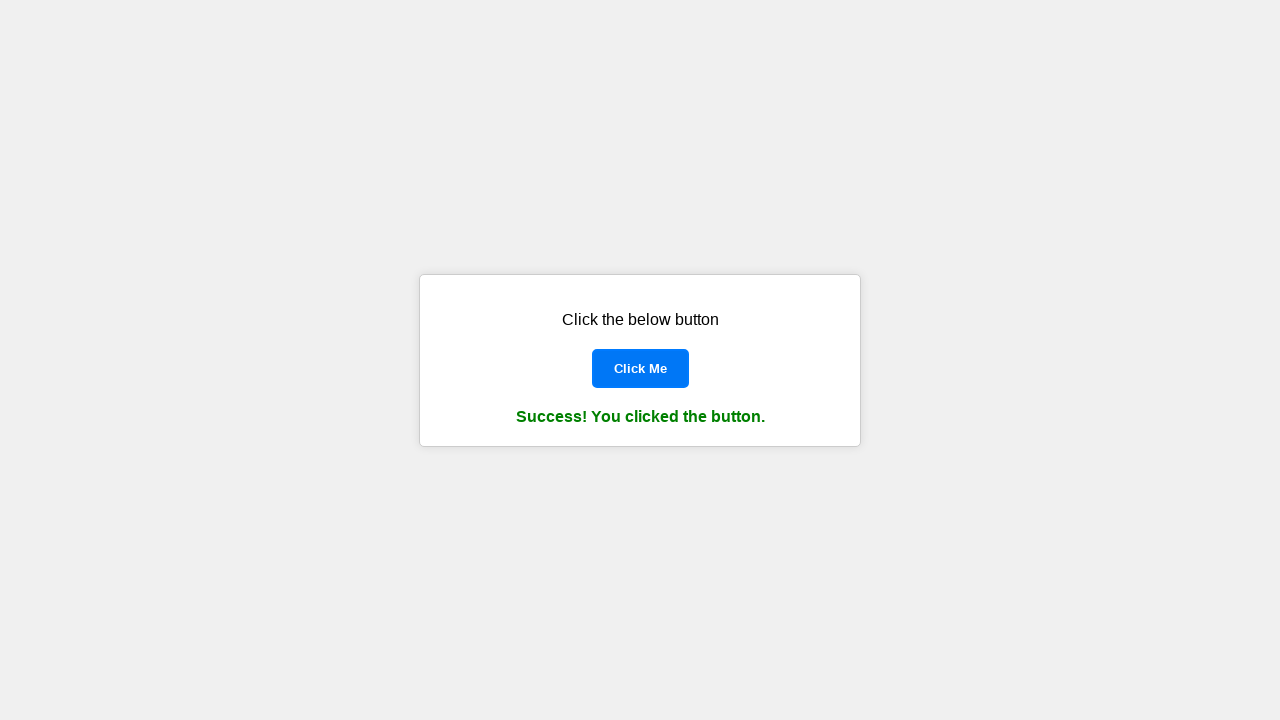

Success message element became visible
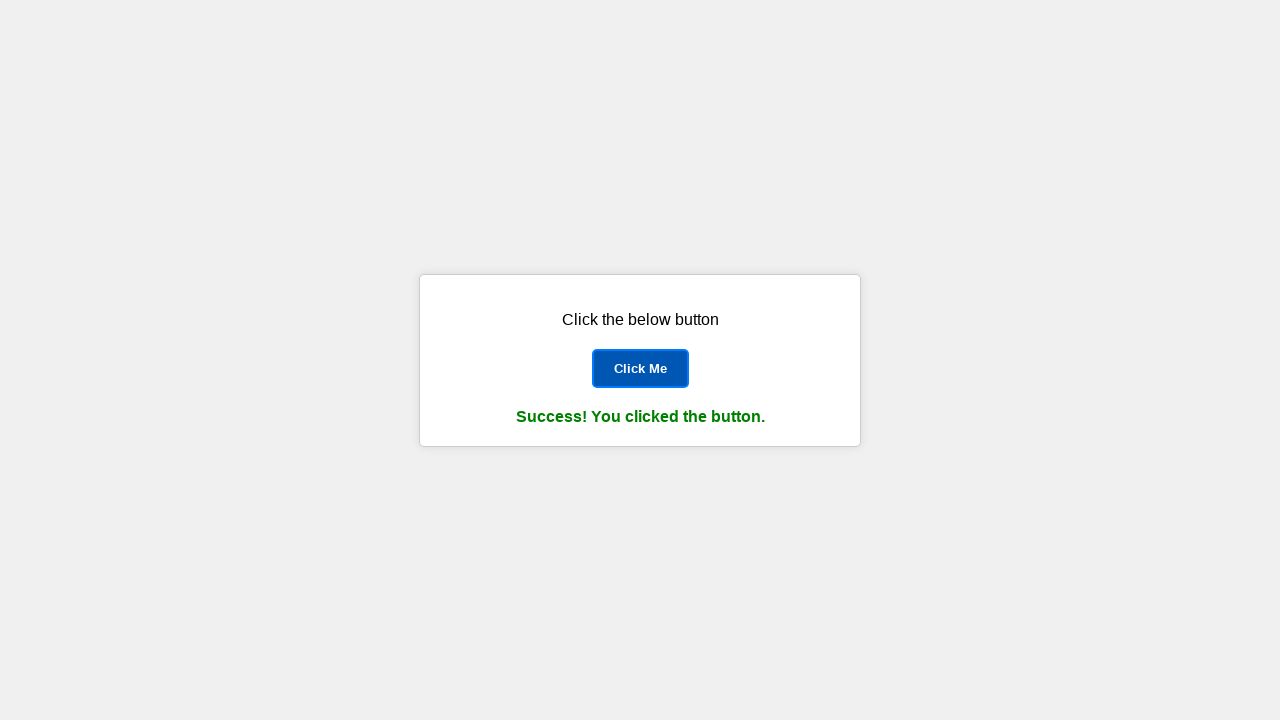

Verified success message text is correct: 'Success! You clicked the button.'
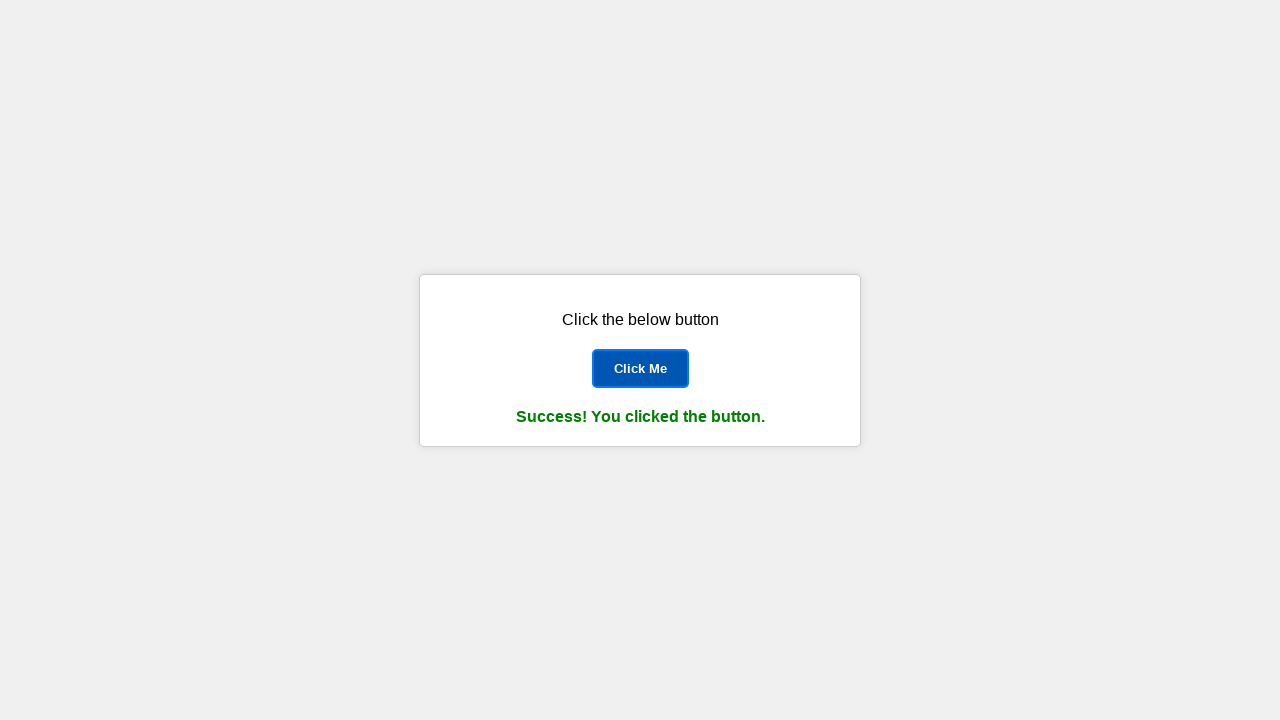

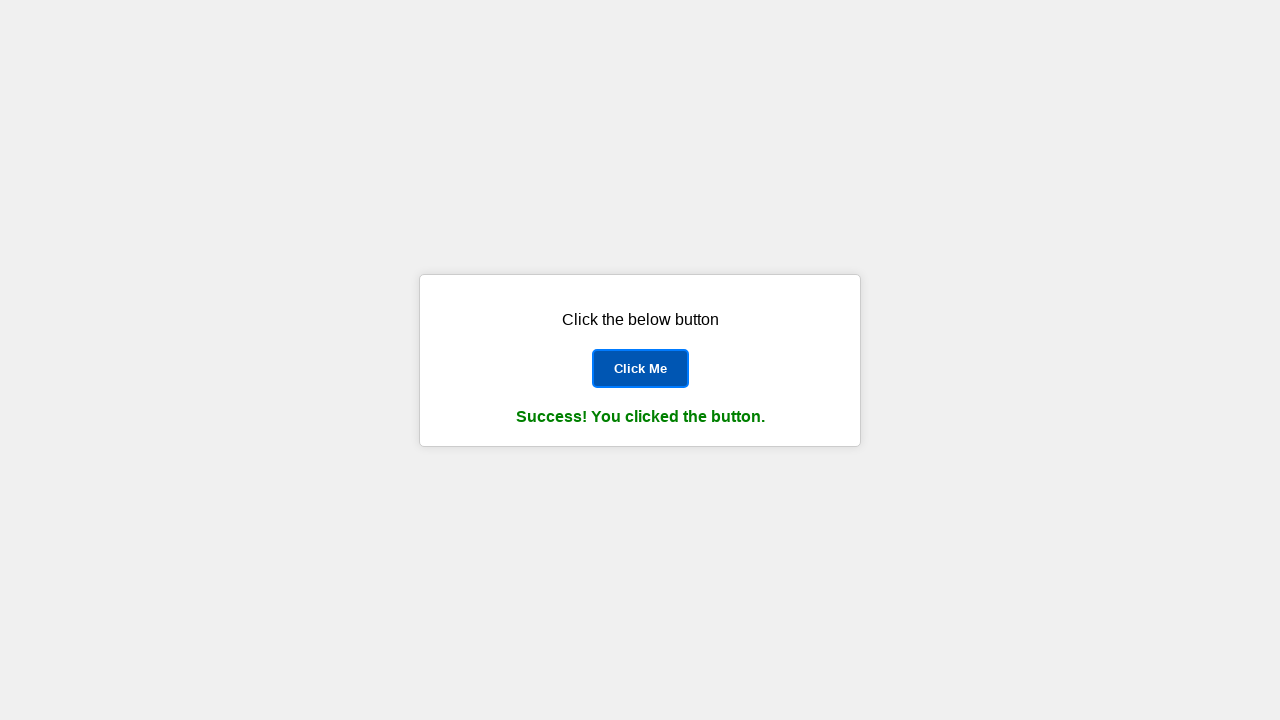